Tests the text box page on demoqa.com by filling in the permanent address field with a sample address

Starting URL: https://demoqa.com/text-box

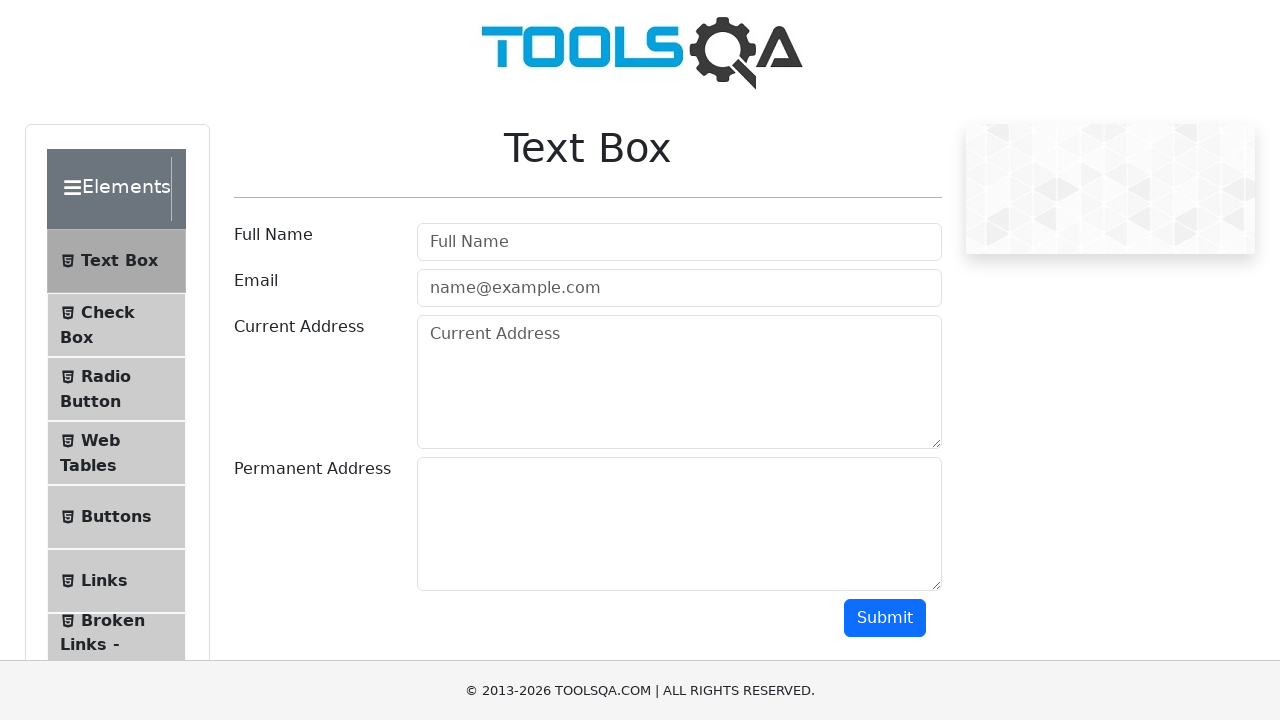

Navigated to demoqa.com text-box page
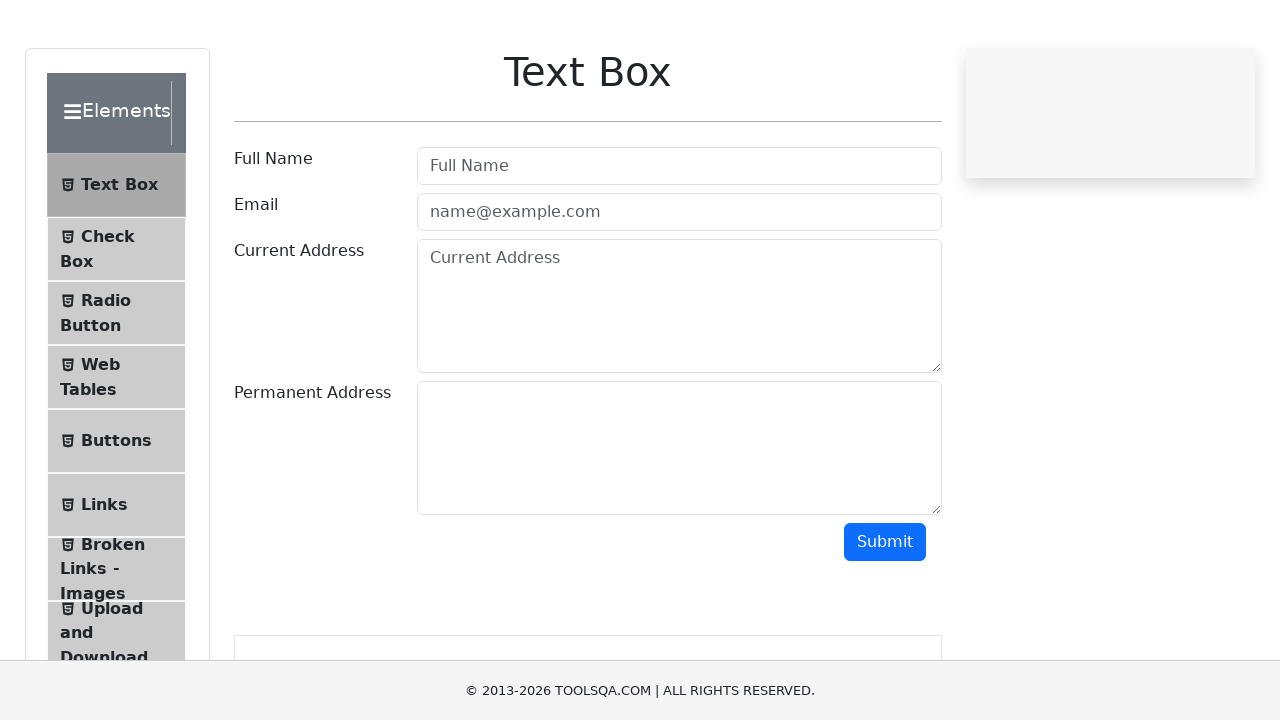

Filled permanent address field with 'bhubaneswar,odisha,761104' on #permanentAddress
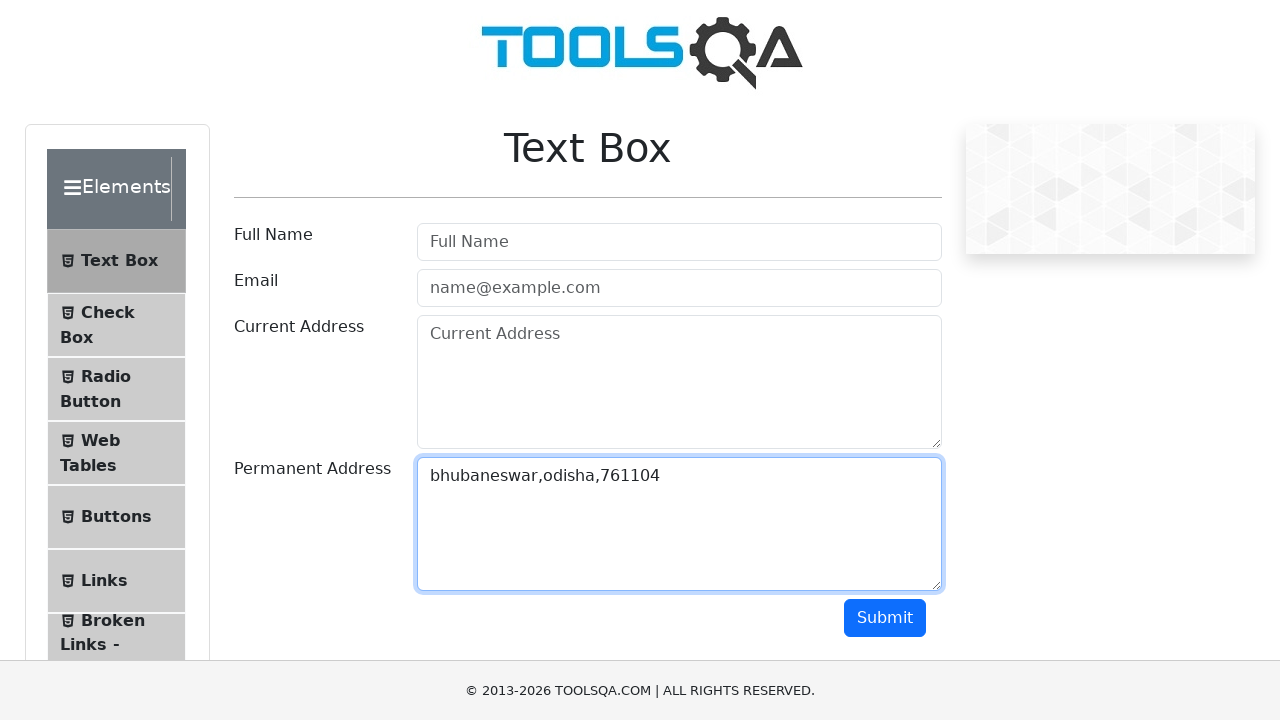

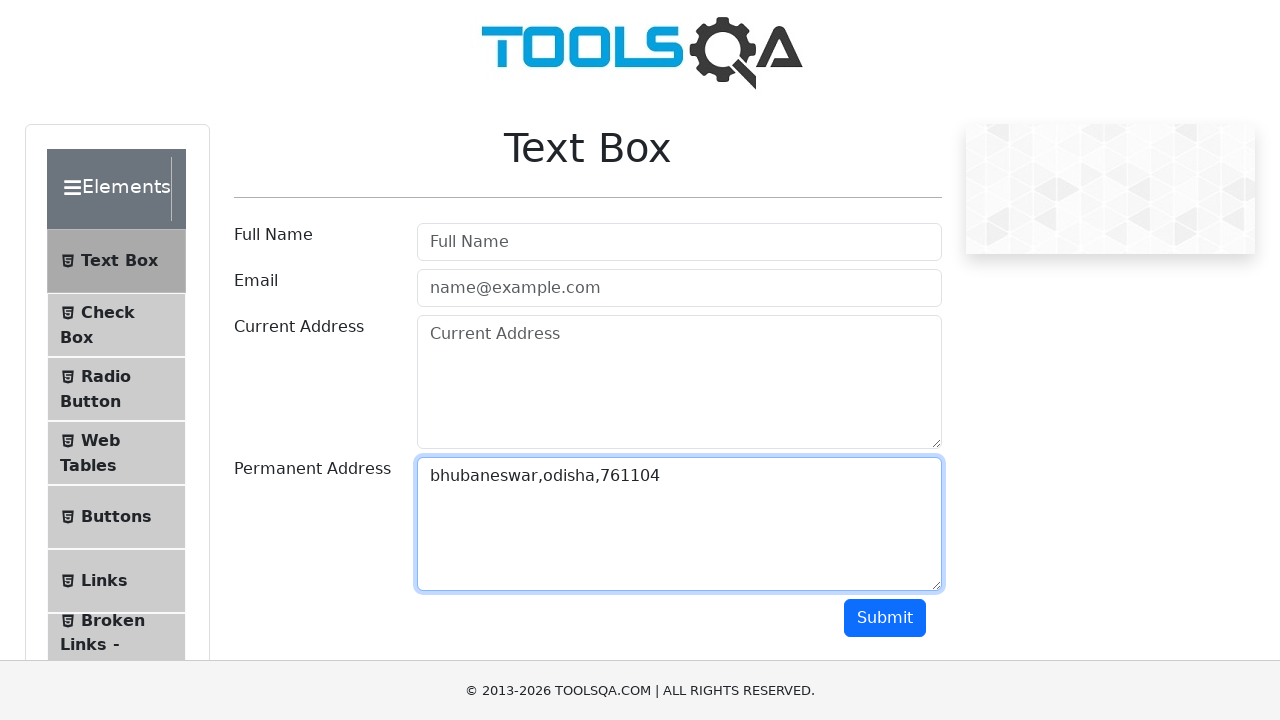